Tests the radio button functionality by clicking on the Radio Button section and selecting the Yes option.

Starting URL: https://demoqa.com/elements

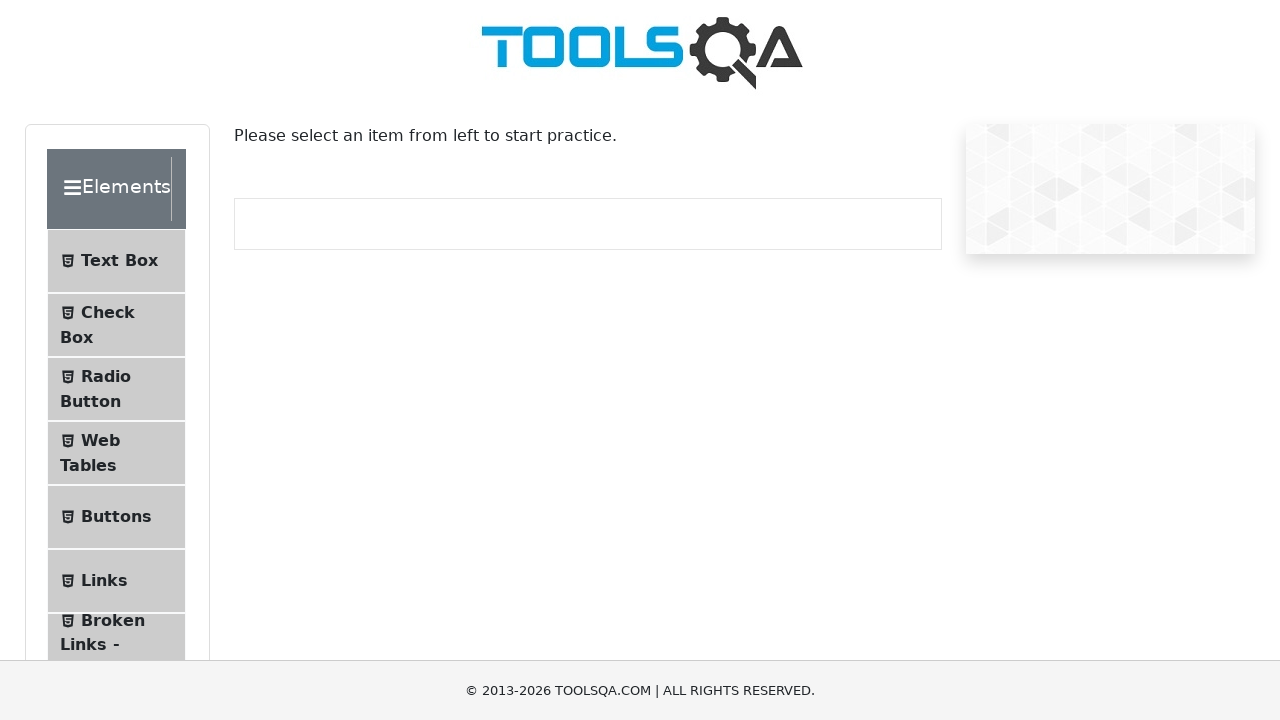

Clicked on Radio Button section at (106, 376) on span:text('Radio Button')
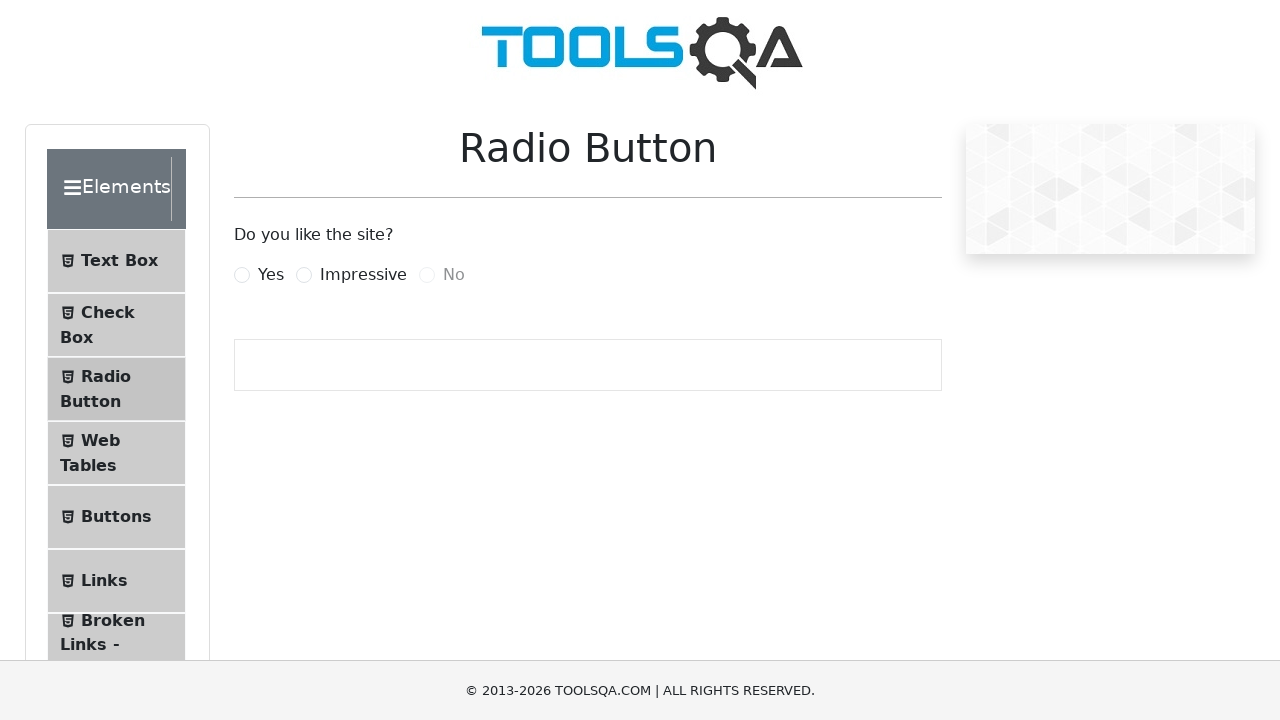

Selected the Yes radio button option at (271, 275) on label[for='yesRadio']
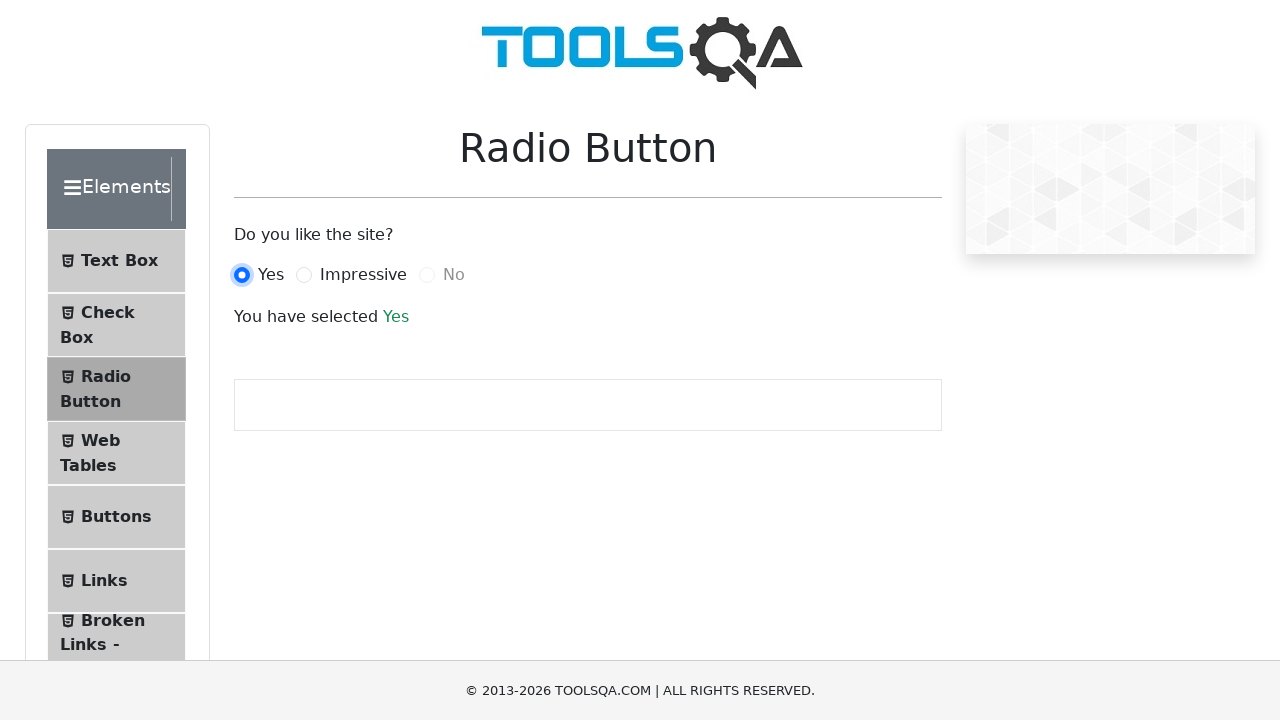

Verified success message is displayed
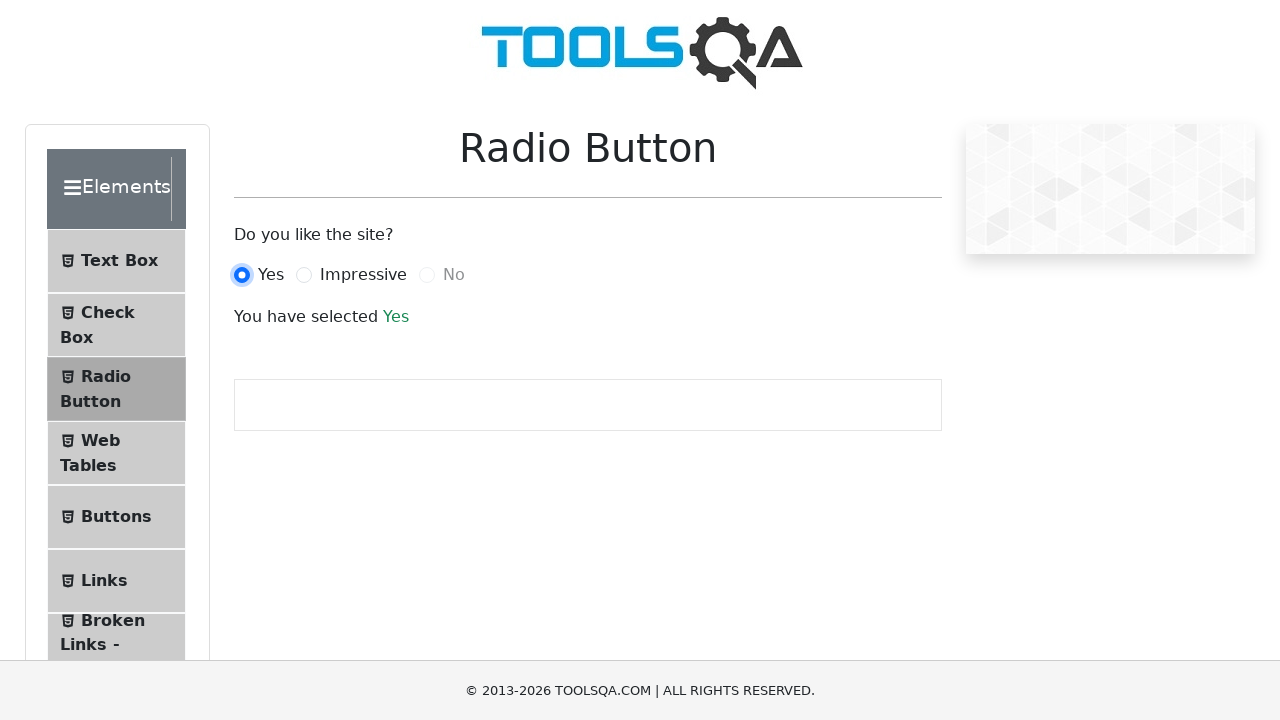

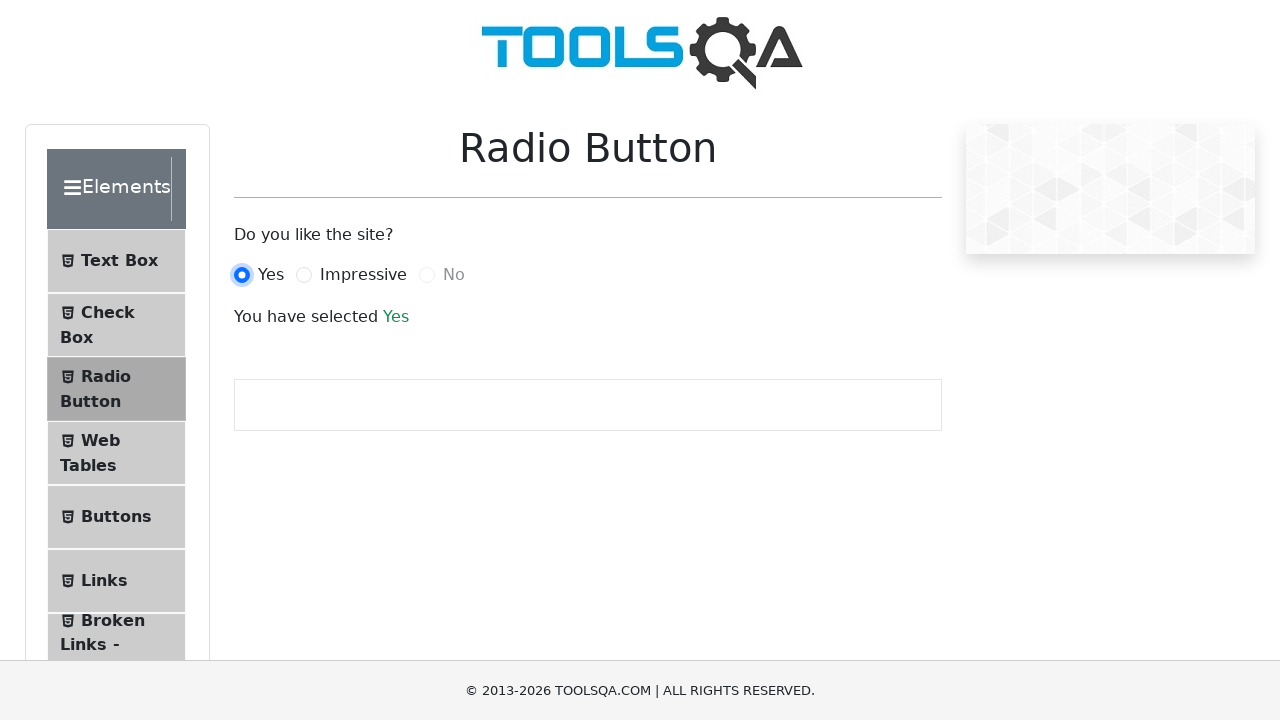